Tests scrolling functionality by scrolling to a specific element (Privacy Policy link) at the bottom of the page and clicking on it

Starting URL: https://money.rediff.com/gainers/bse/daily/groupa?src=gain_lose

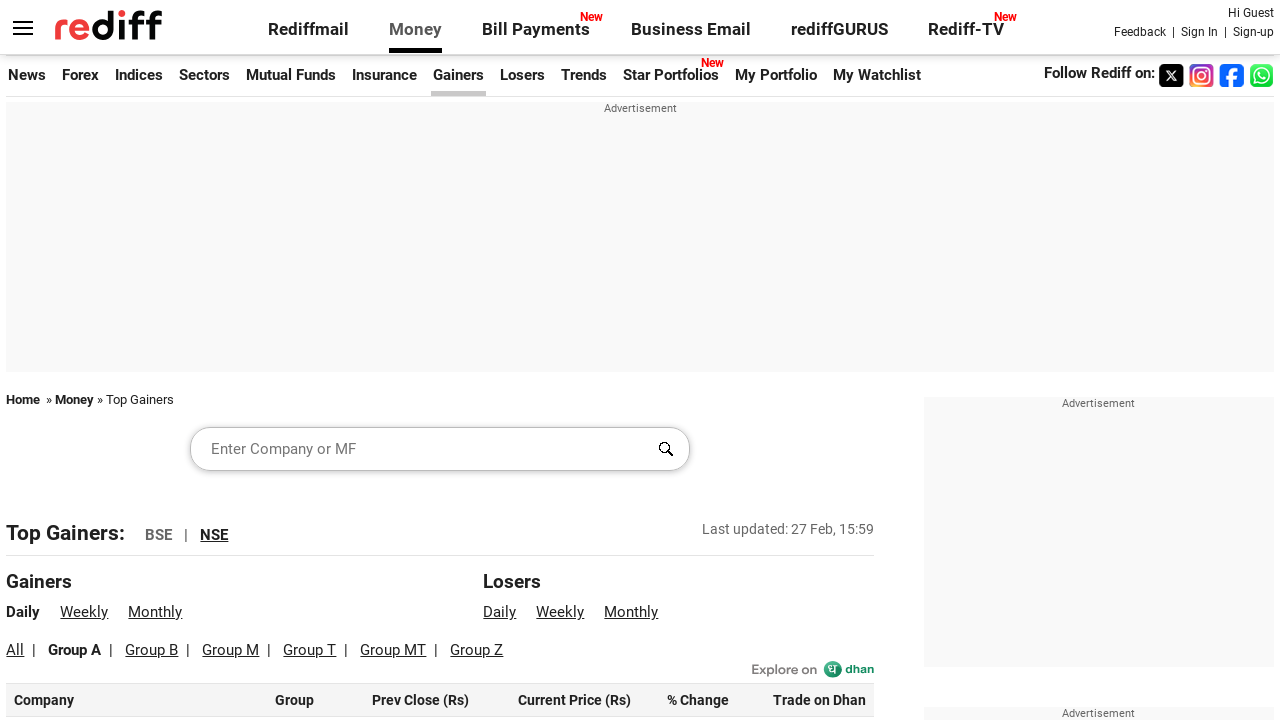

Located Privacy Policy link element
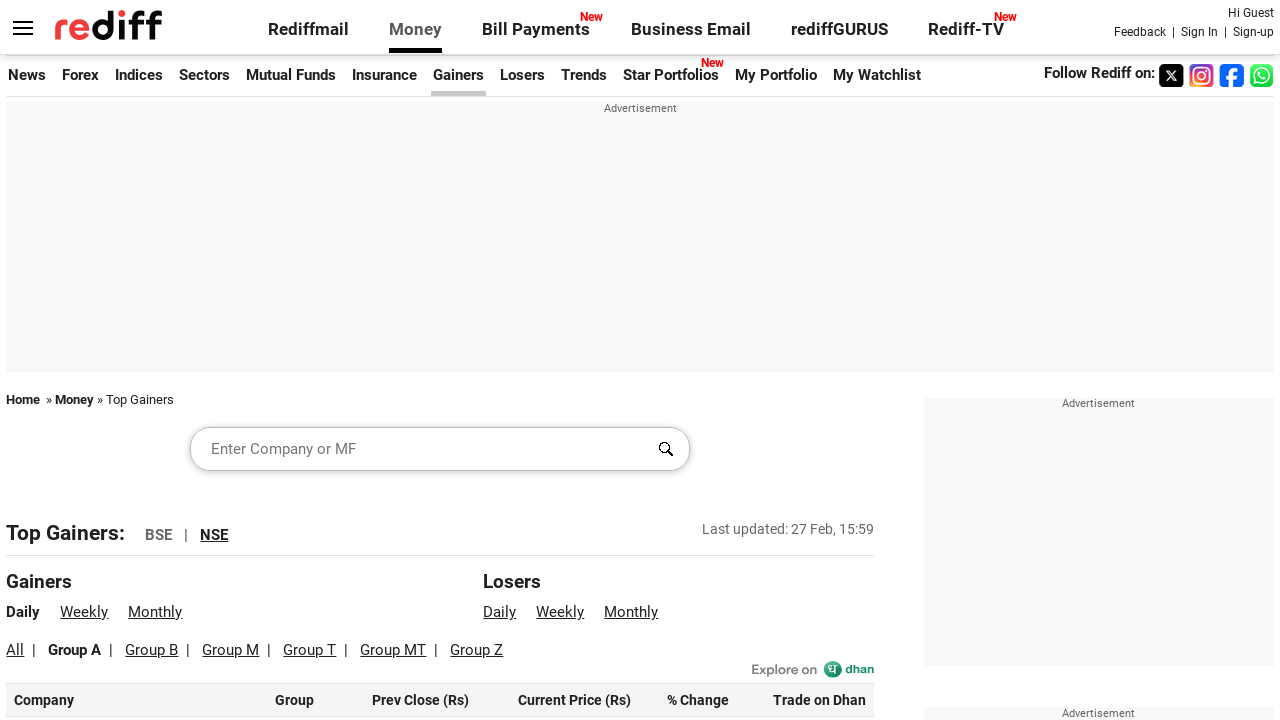

Scrolled Privacy Policy link into view
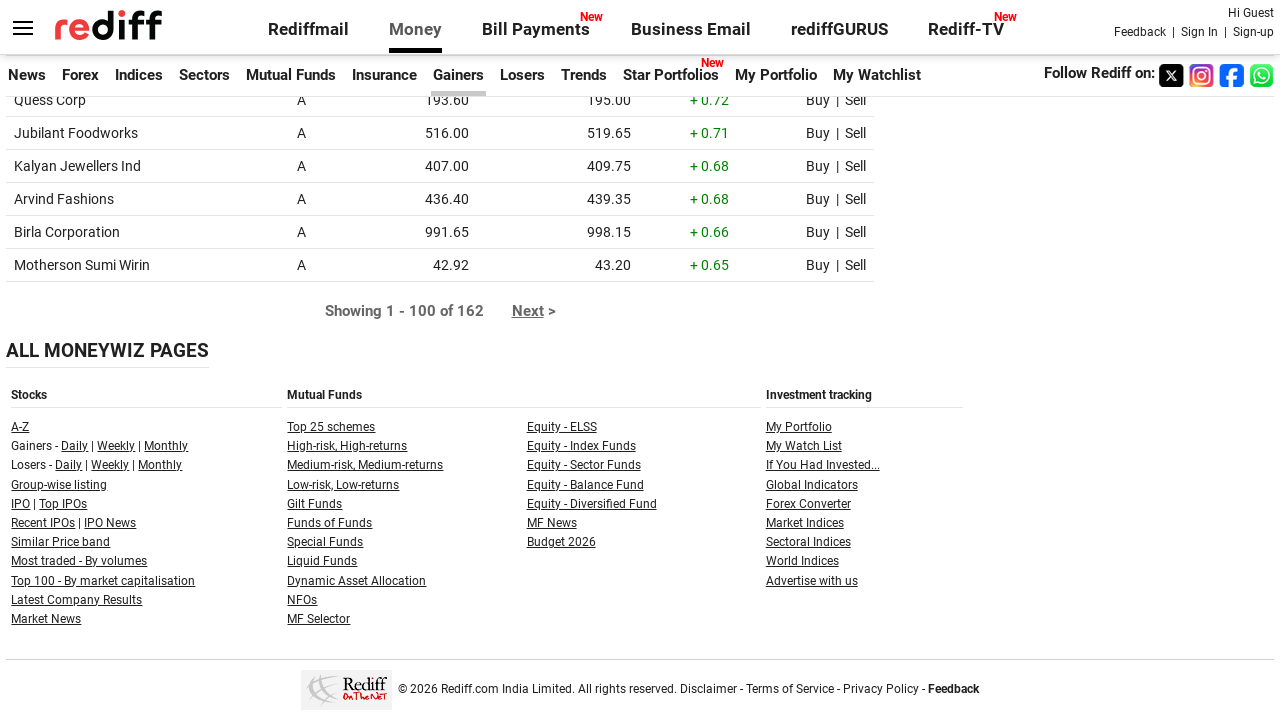

Clicked on Privacy Policy link at (881, 689) on a:has-text('Privacy Policy')
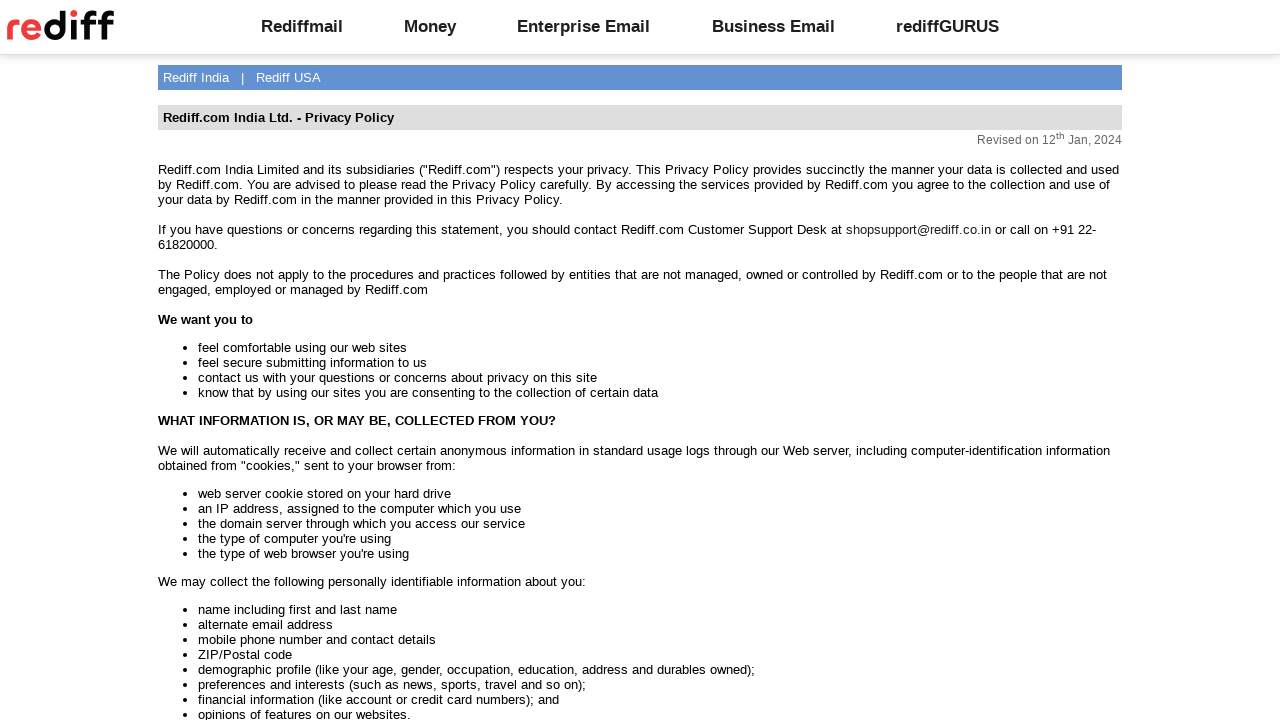

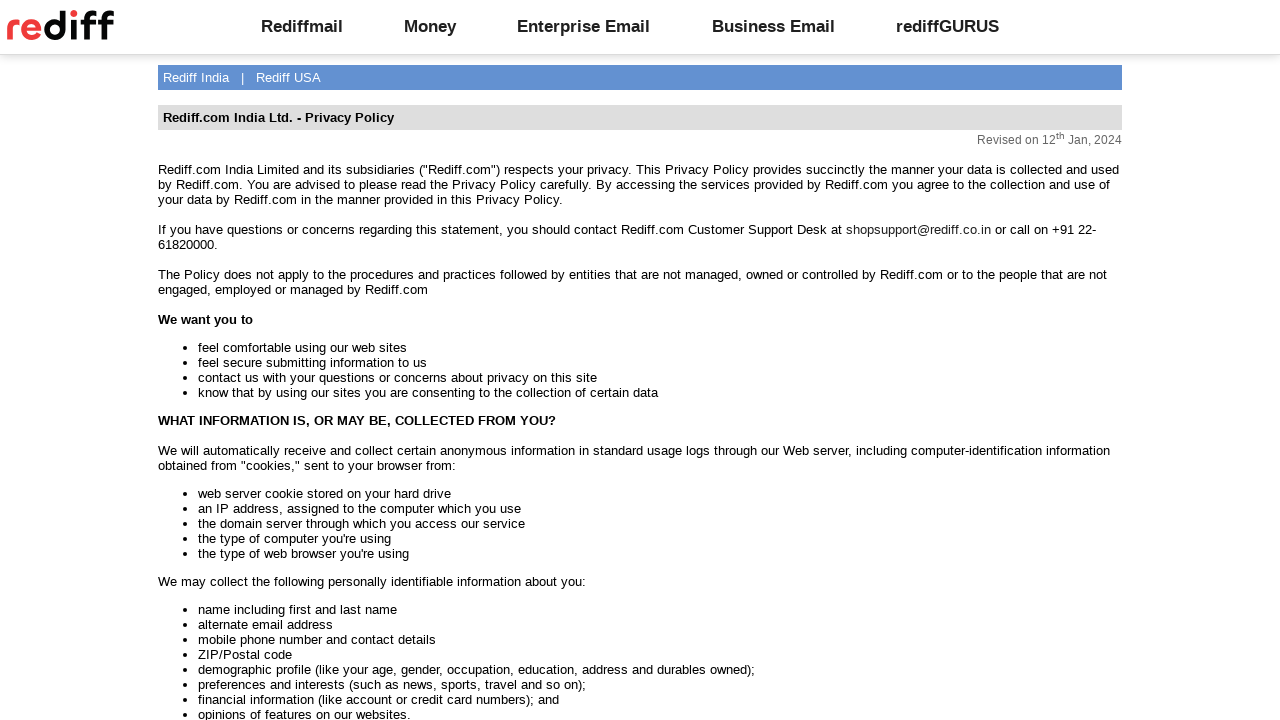